Tests that the page is responsive on mobile viewport (375x667) and displays the hero title.

Starting URL: https://mission101.ai/ua/uzhhorod

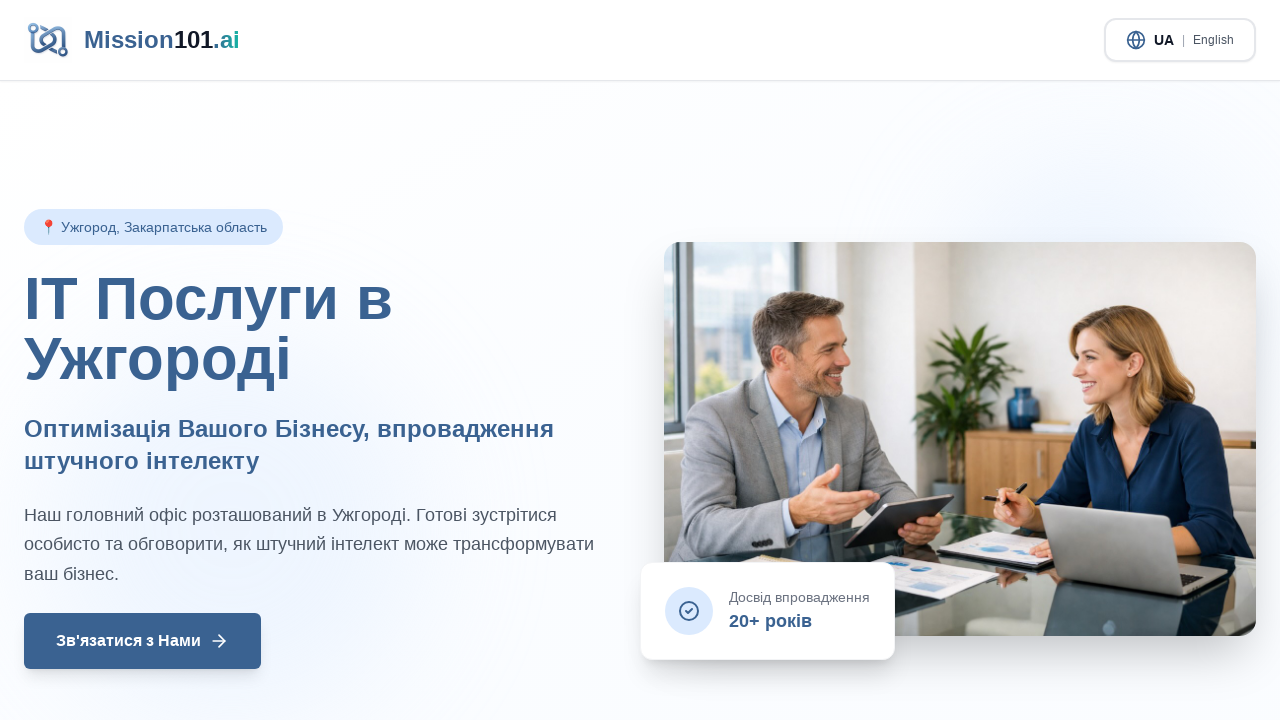

Set mobile viewport to 375x667
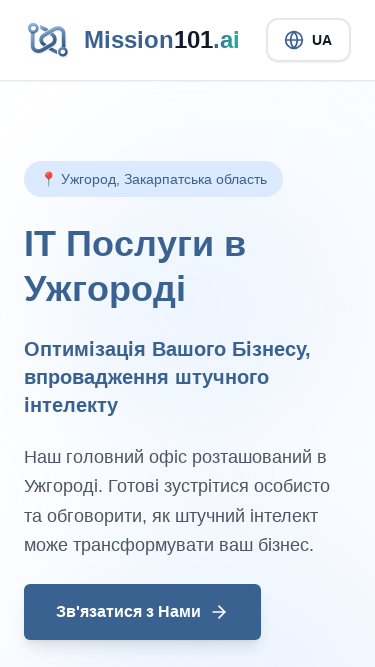

Reloaded page to apply mobile viewport
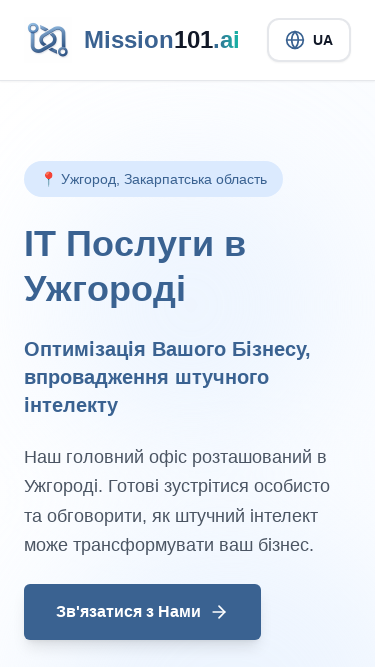

Page loaded completely (networkidle state)
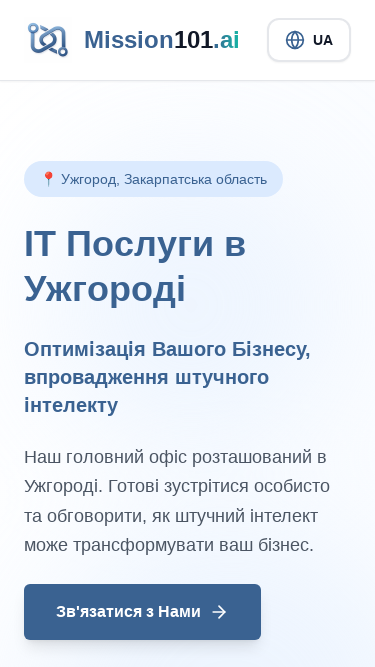

Hero title (h1) element is visible on mobile viewport
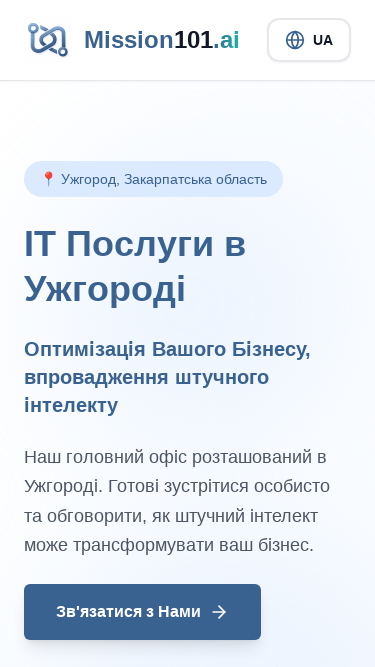

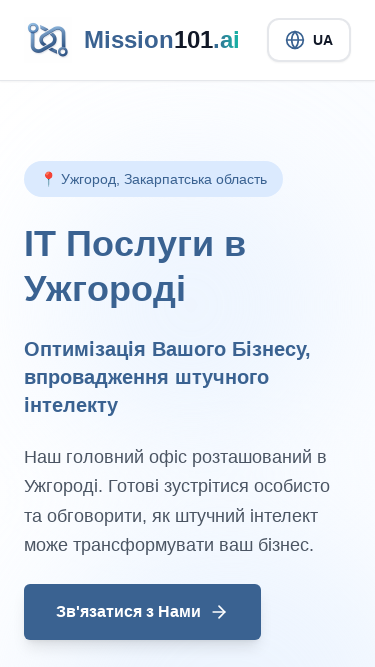